Tests a registration form by filling in user details including name, email, gender, phone number and submitting the form

Starting URL: https://demoqa.com/automation-practice-form

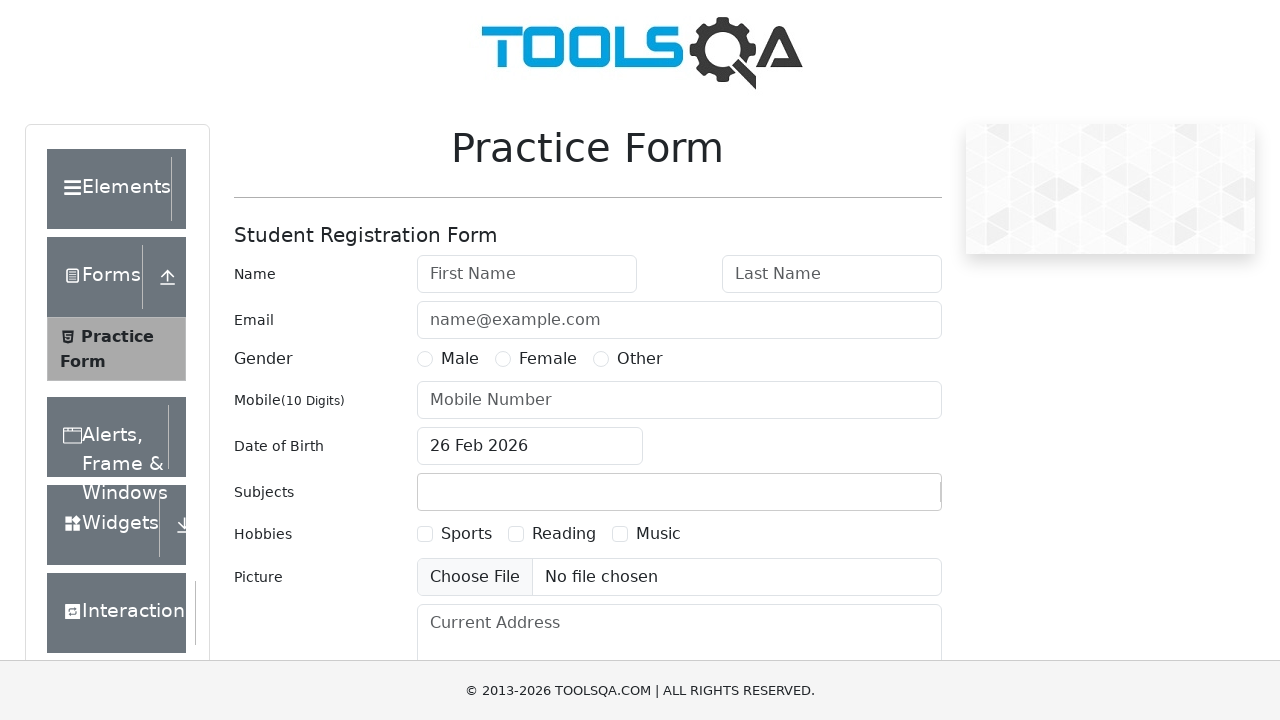

Filled first name field with 'teste' on #firstName
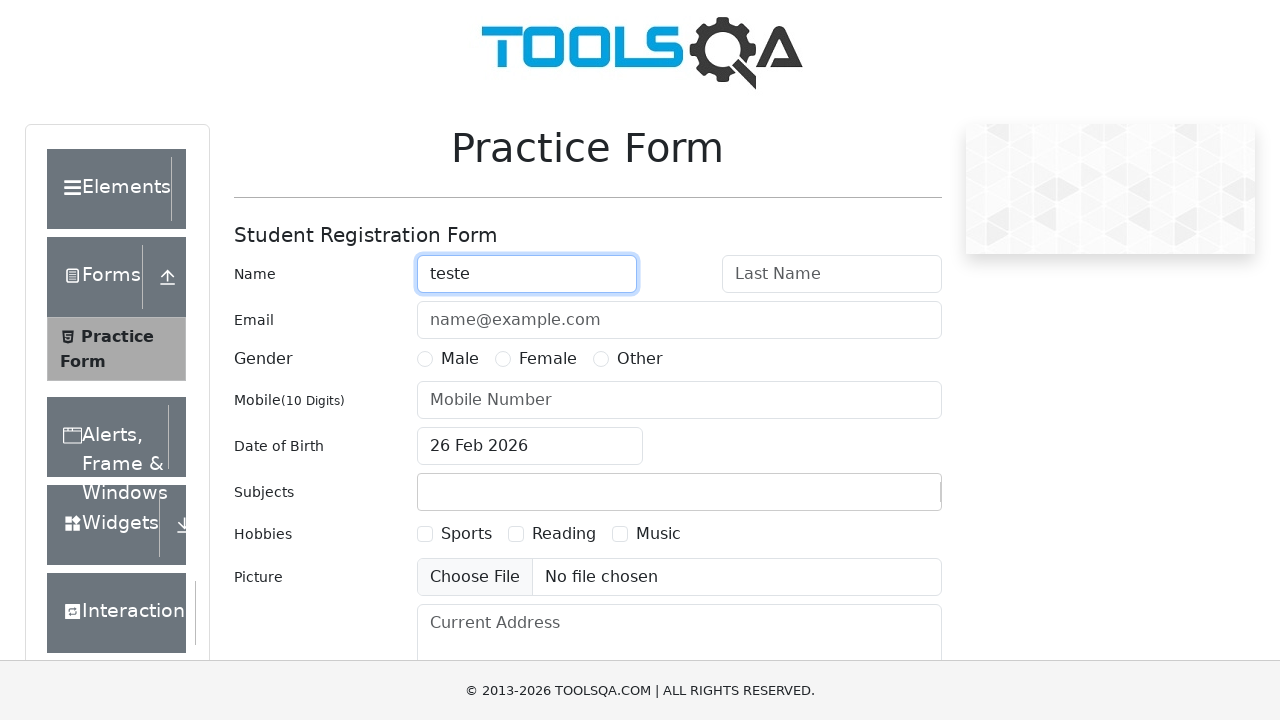

Filled last name field with 'teste' on #lastName
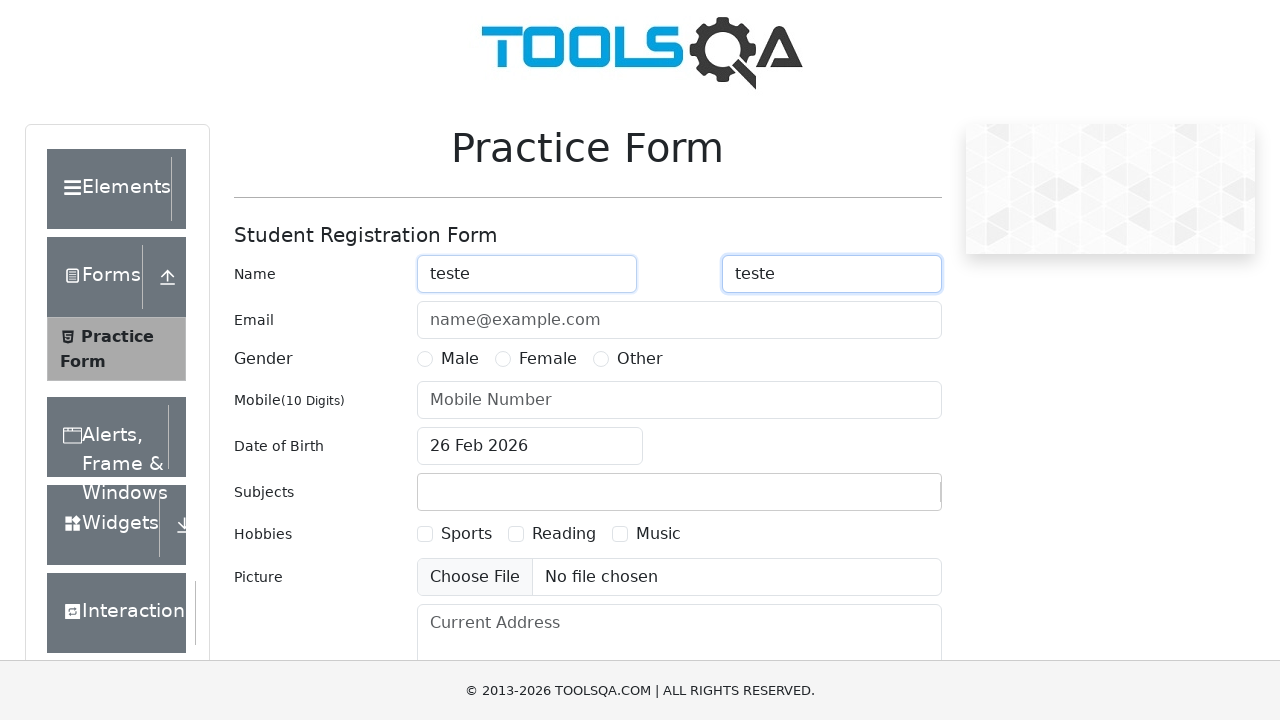

Filled email field with 'teste@teste.com' on #userEmail
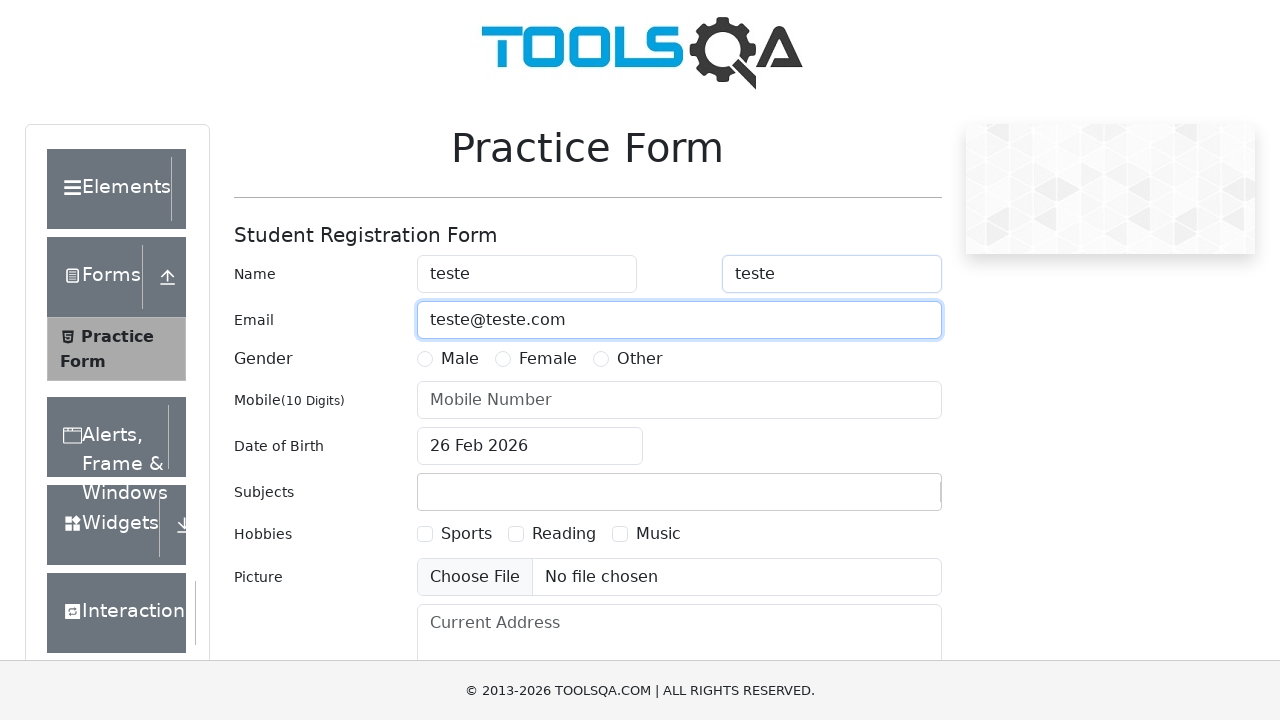

Selected gender radio button
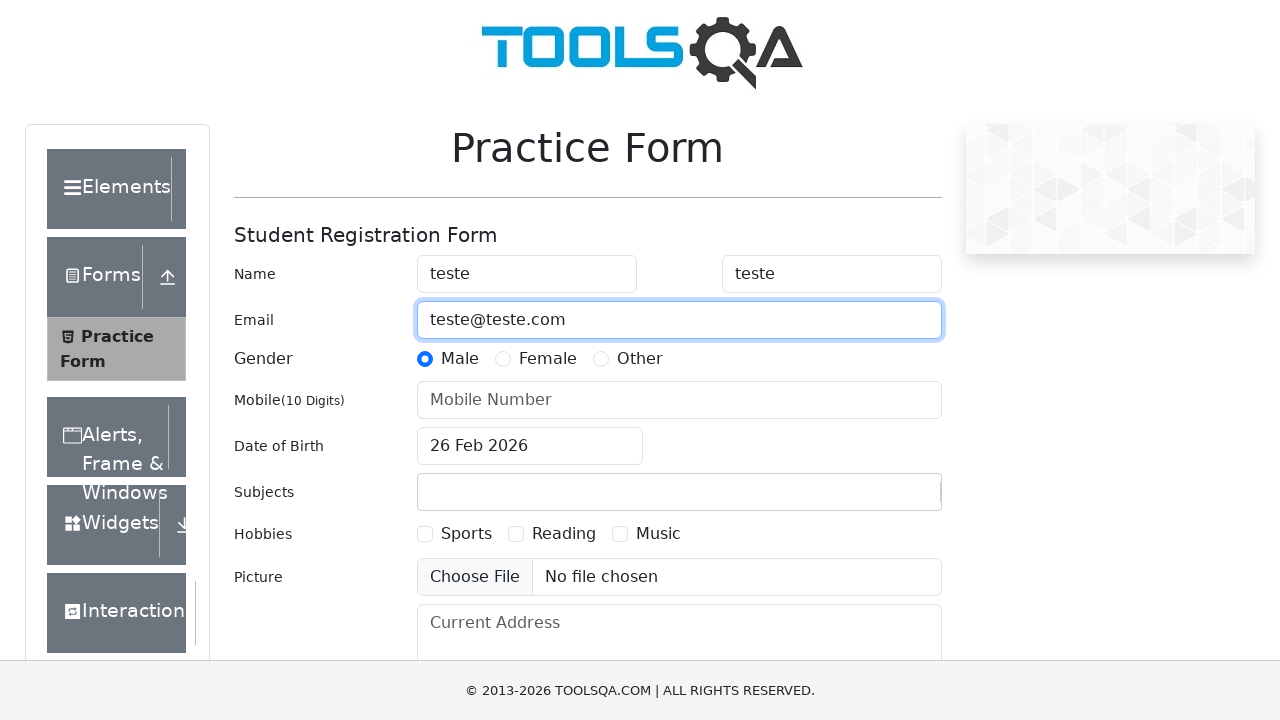

Filled phone number field with '61995587068' on #userNumber
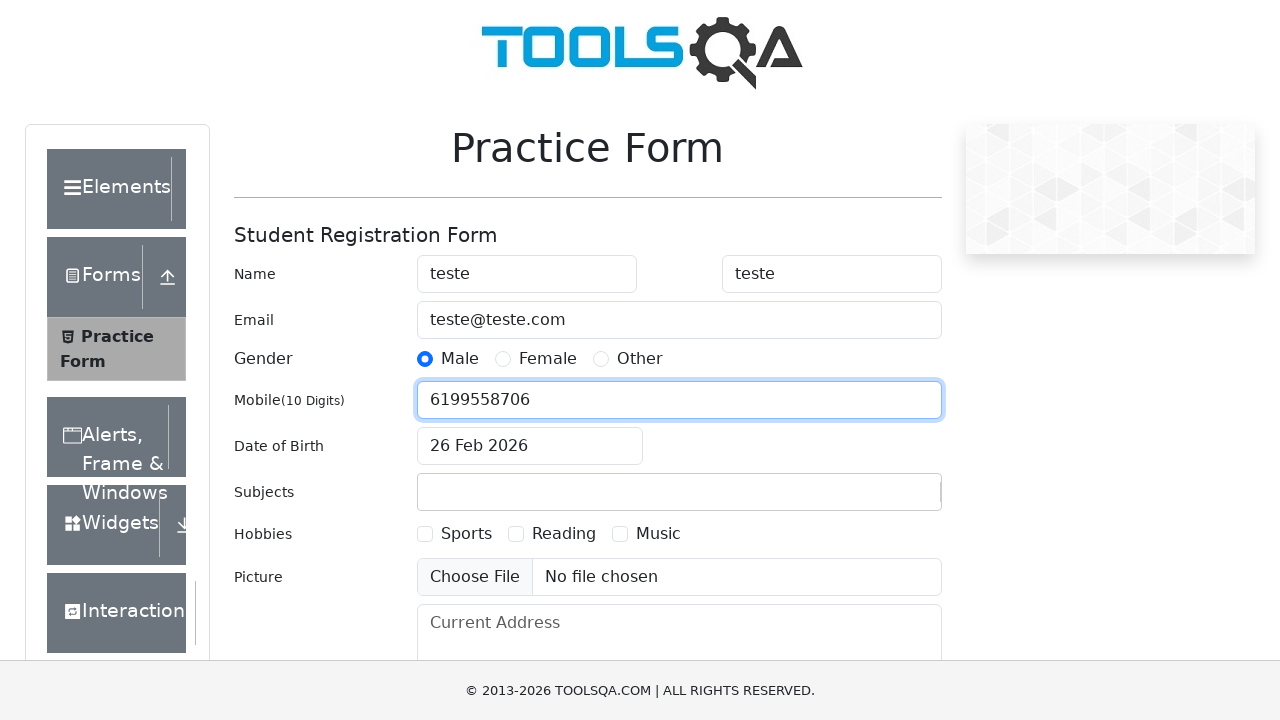

Scrolled submit button into view
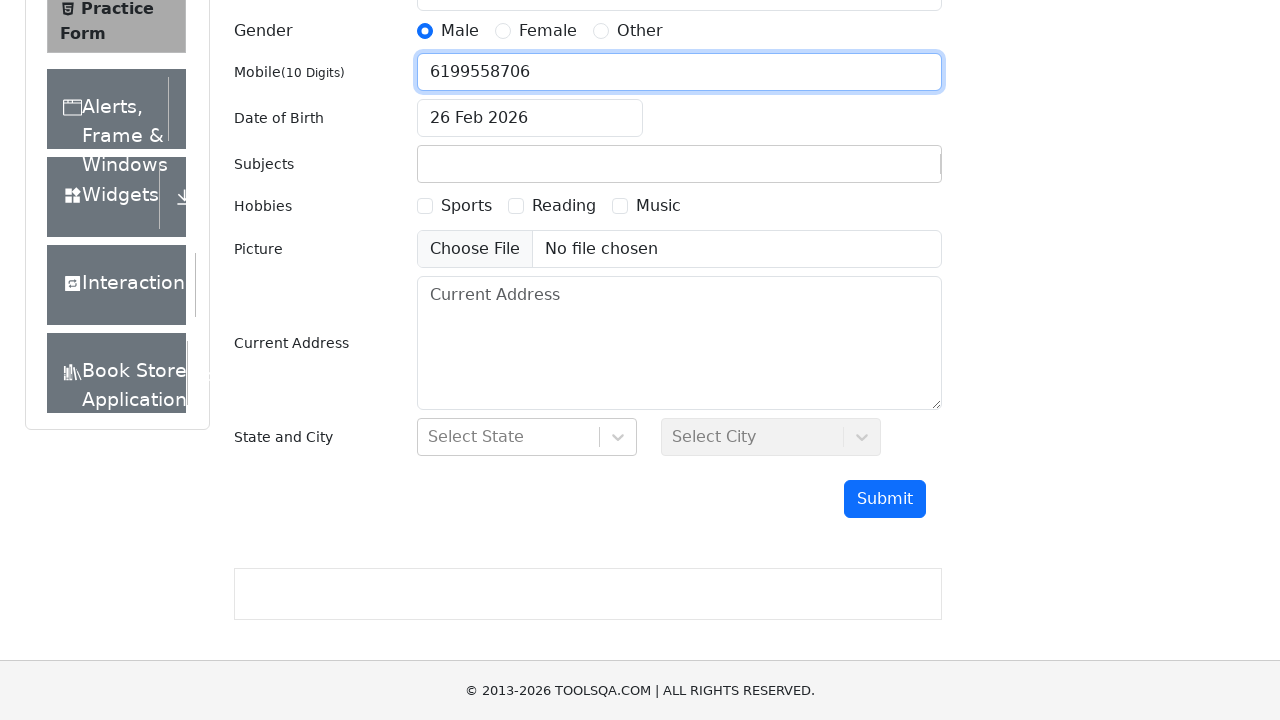

Clicked submit button to complete registration at (885, 499) on #submit
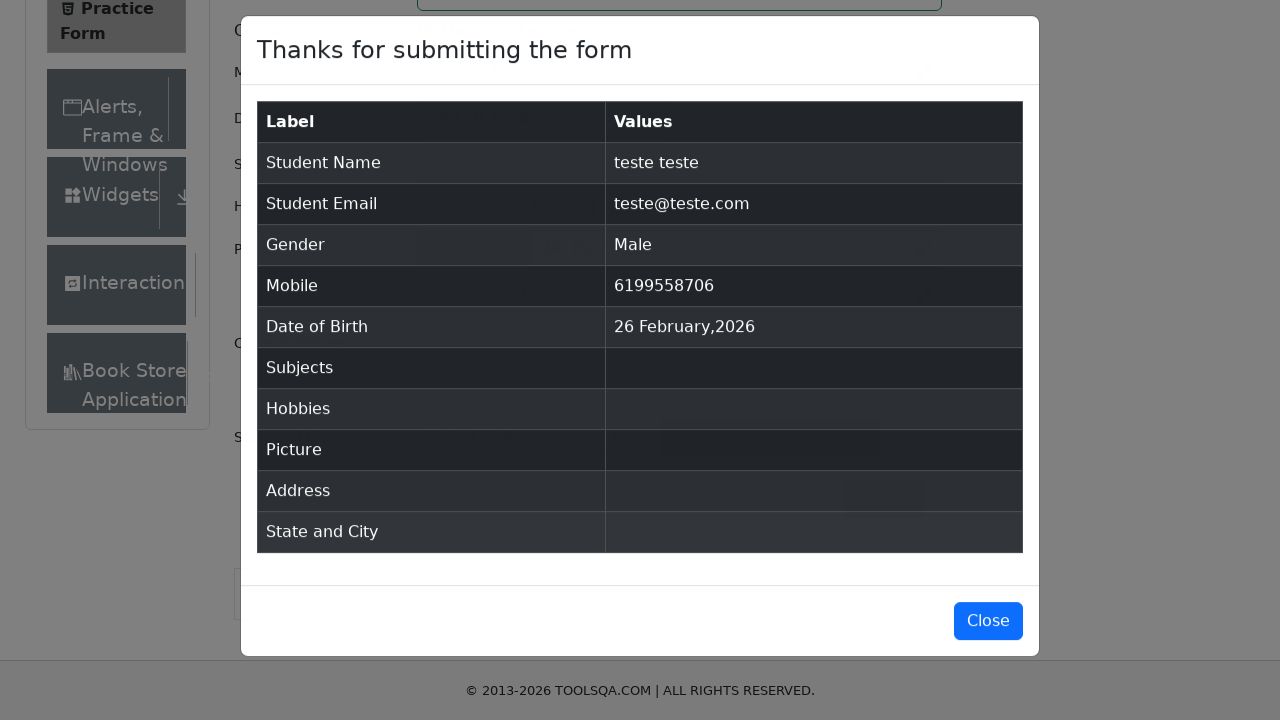

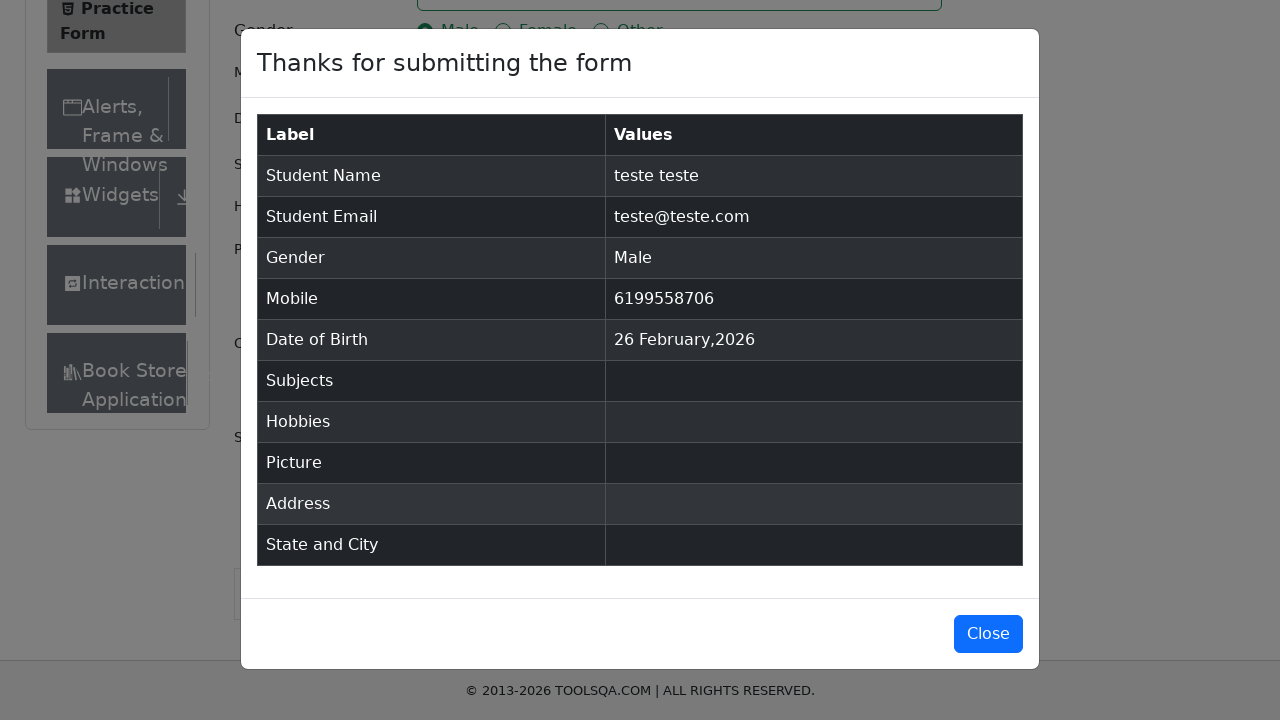